Tests that Clear completed button is hidden when there are no completed items.

Starting URL: https://demo.playwright.dev/todomvc

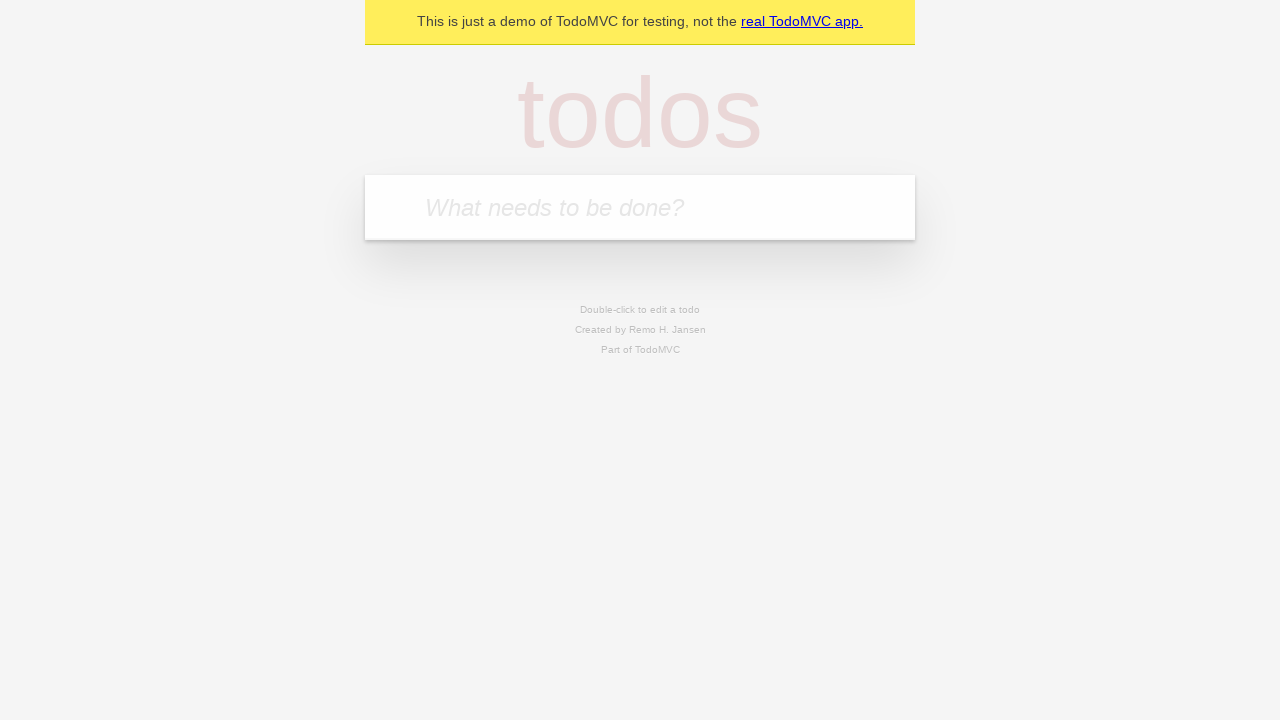

Filled input field with 'buy some cheese' on internal:attr=[placeholder="What needs to be done?"i]
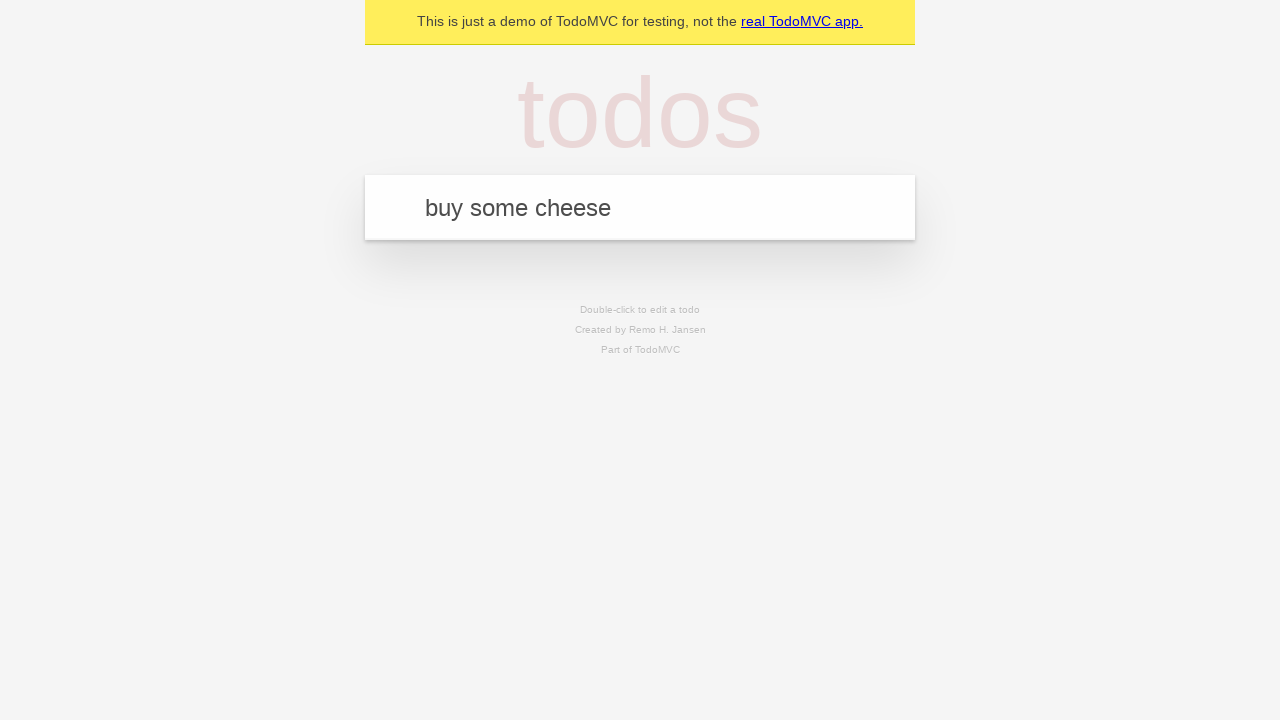

Pressed Enter to create first todo item on internal:attr=[placeholder="What needs to be done?"i]
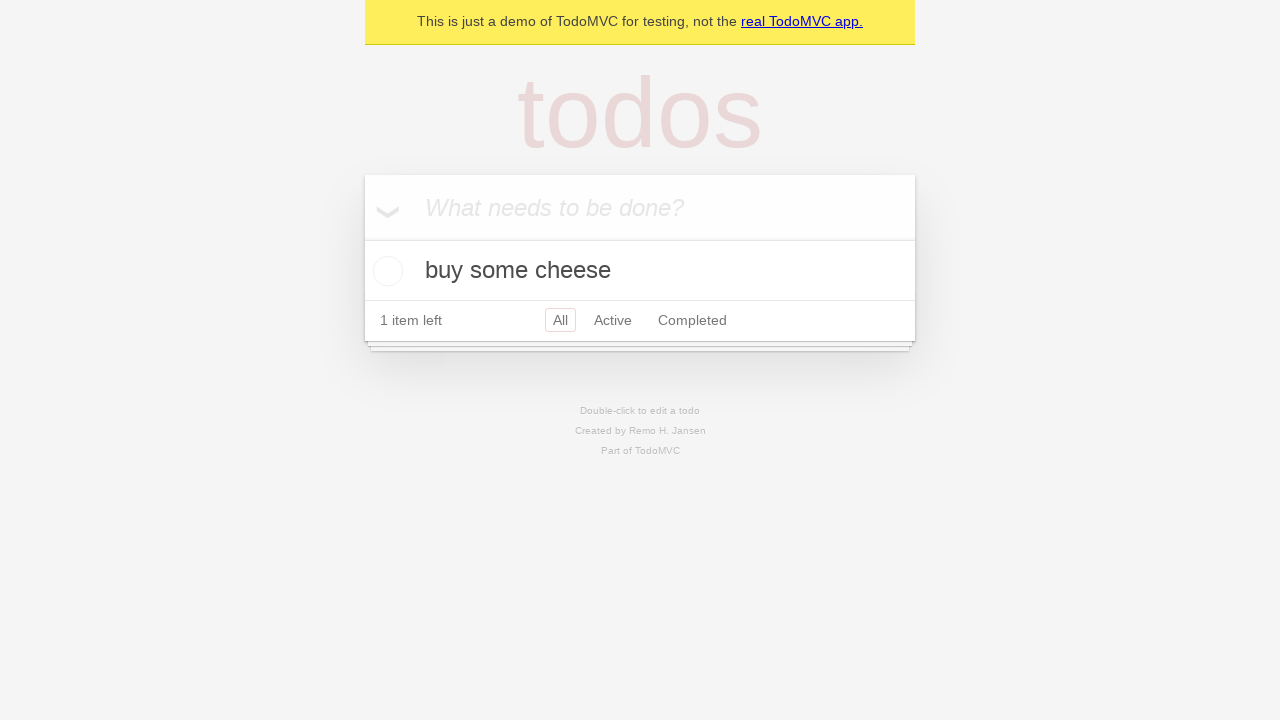

Filled input field with 'feed the cat' on internal:attr=[placeholder="What needs to be done?"i]
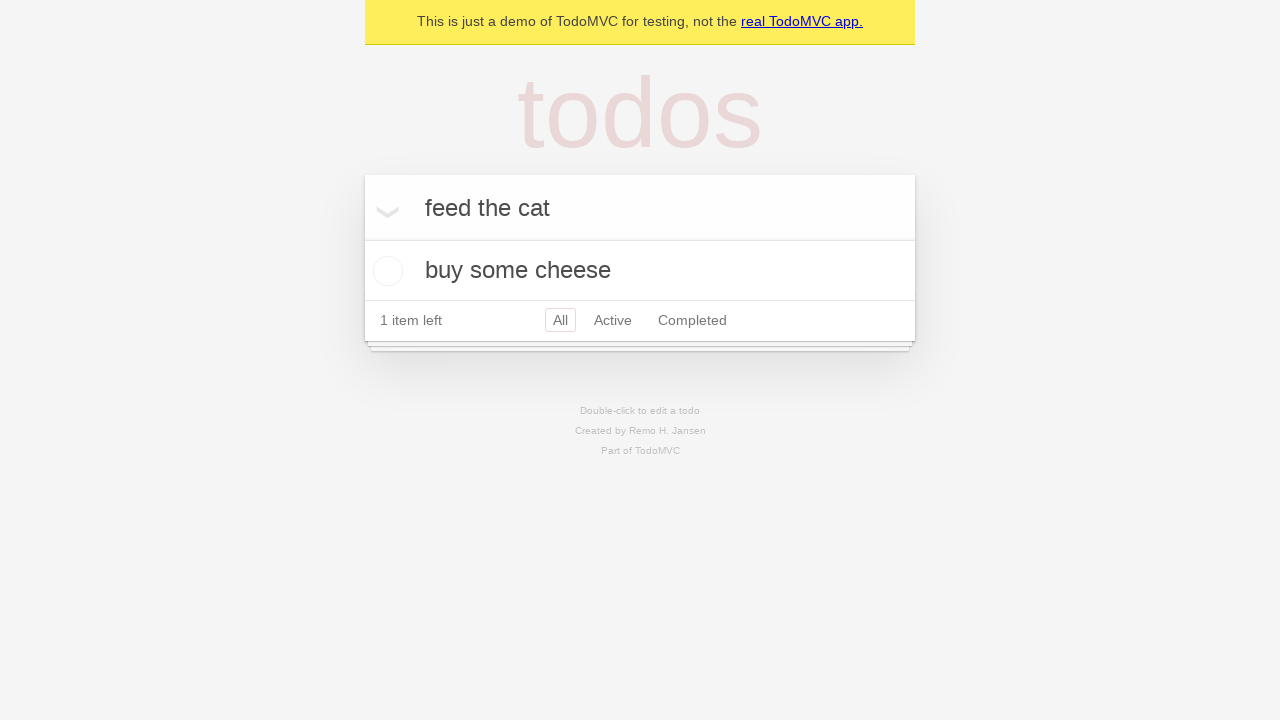

Pressed Enter to create second todo item on internal:attr=[placeholder="What needs to be done?"i]
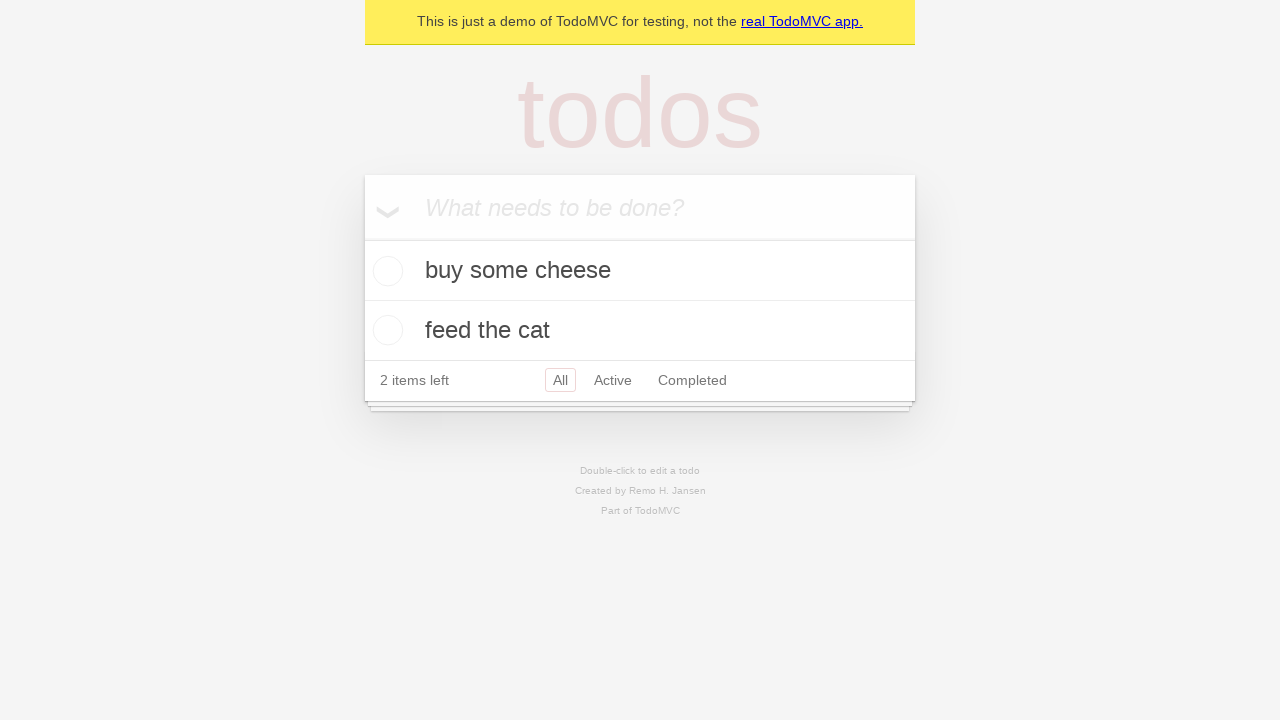

Filled input field with 'book a doctors appointment' on internal:attr=[placeholder="What needs to be done?"i]
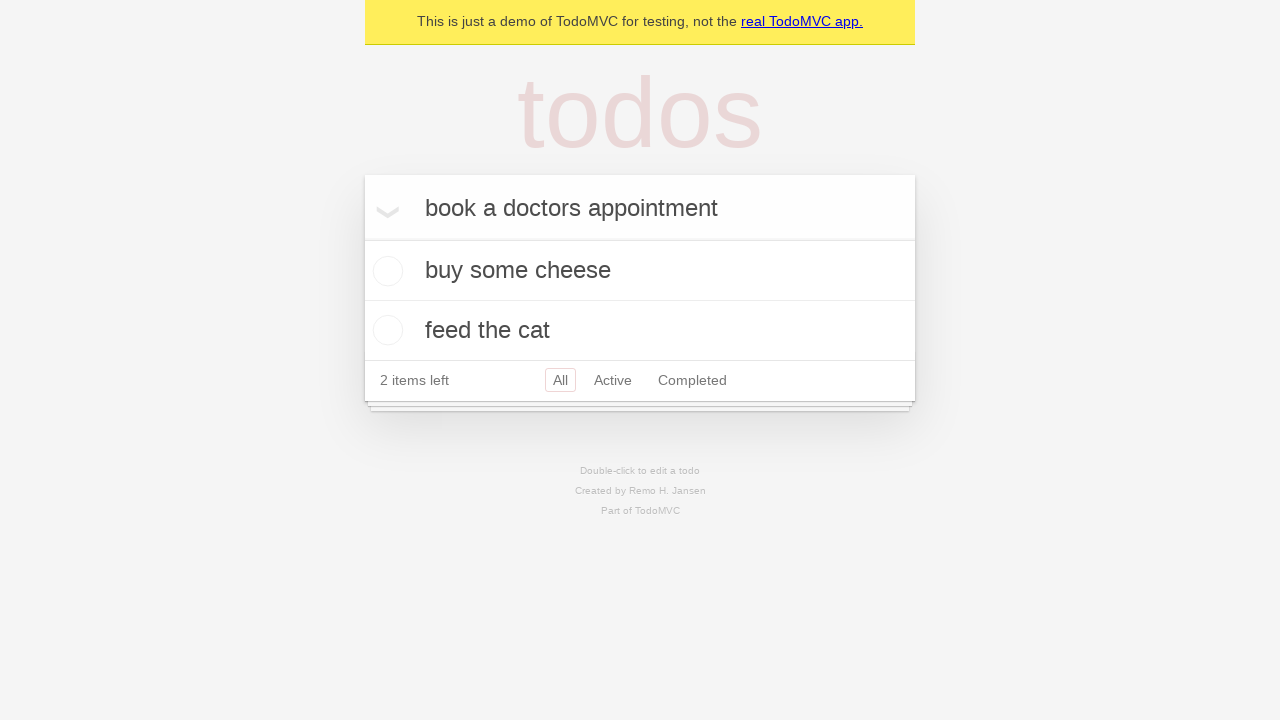

Pressed Enter to create third todo item on internal:attr=[placeholder="What needs to be done?"i]
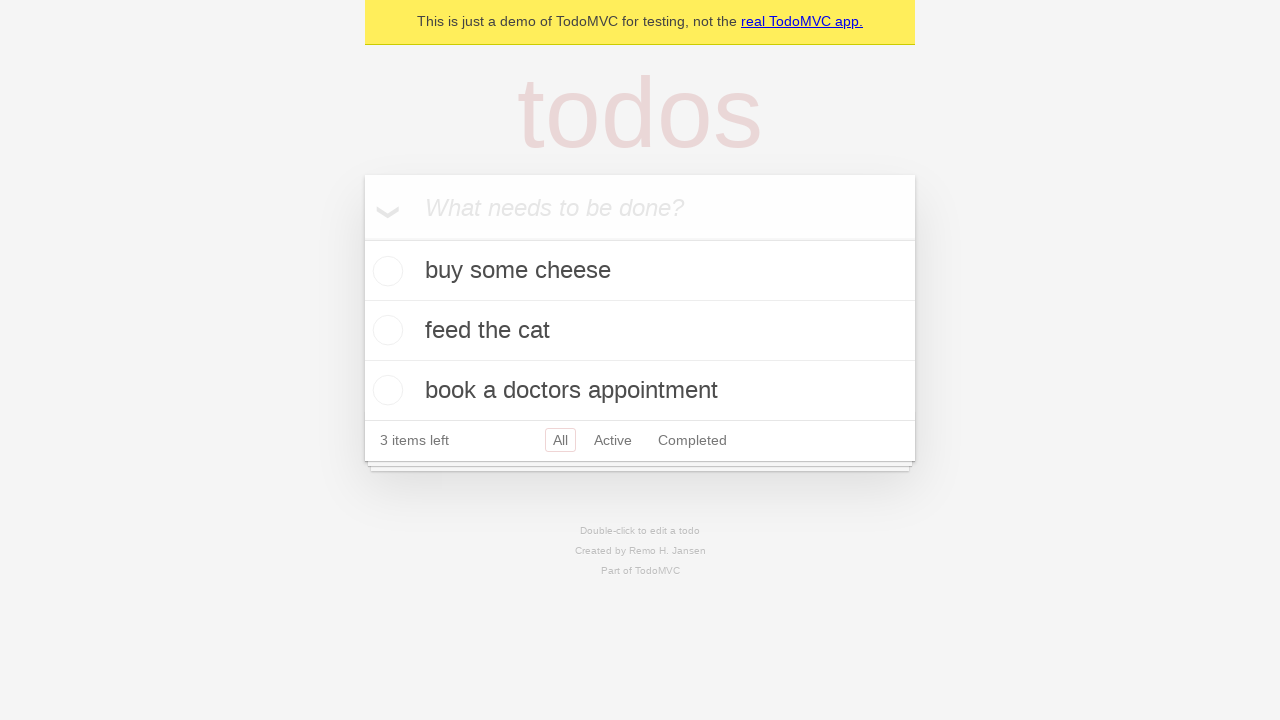

Checked the first todo item as completed at (385, 271) on .todo-list li .toggle >> nth=0
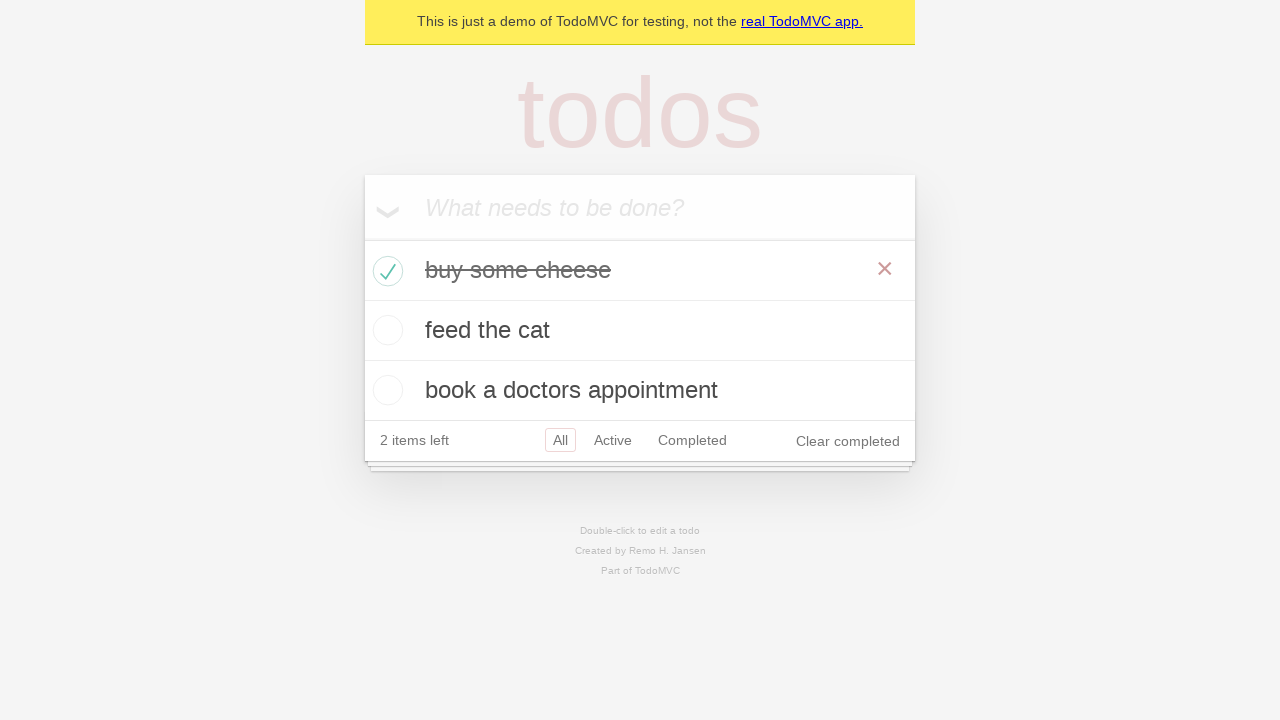

Clicked Clear completed button to remove completed items at (848, 441) on internal:role=button[name="Clear completed"i]
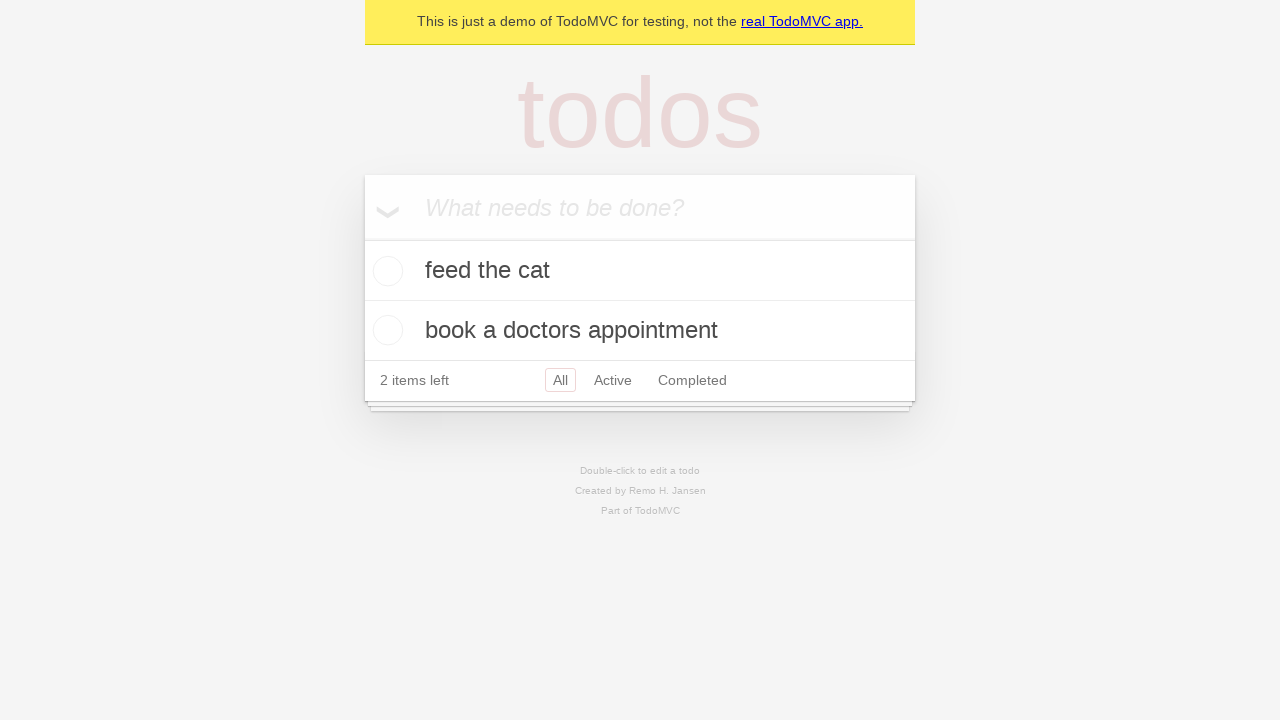

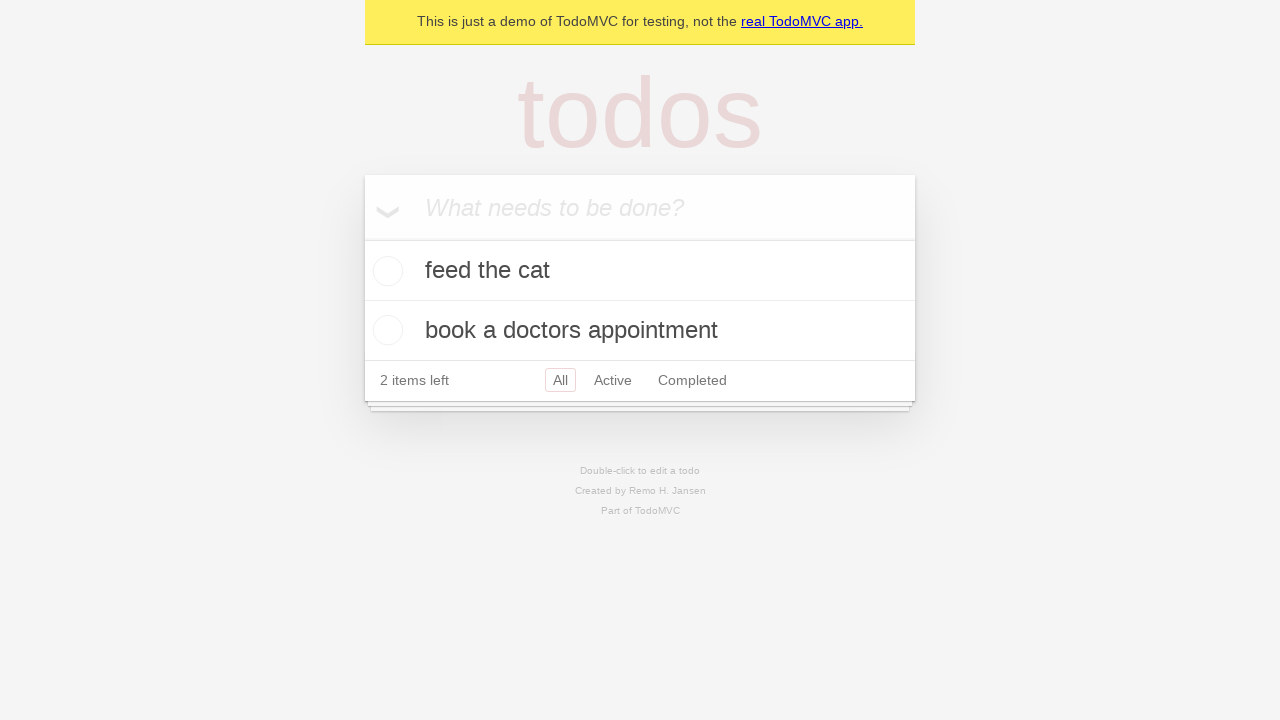